Tests file download functionality by clicking on a PDF download link and verifying the download completes

Starting URL: https://the-internet.herokuapp.com/download

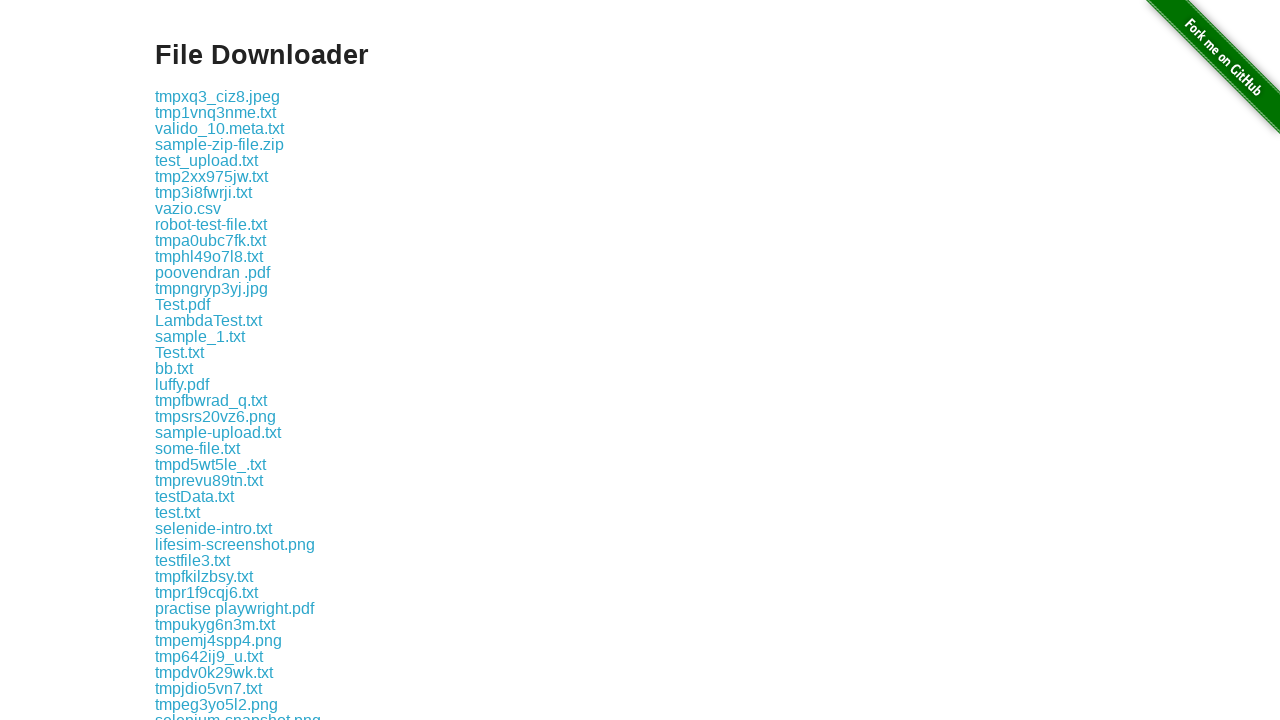

Clicked on PDF download link at (194, 360) on a[href='download/sample.pdf']
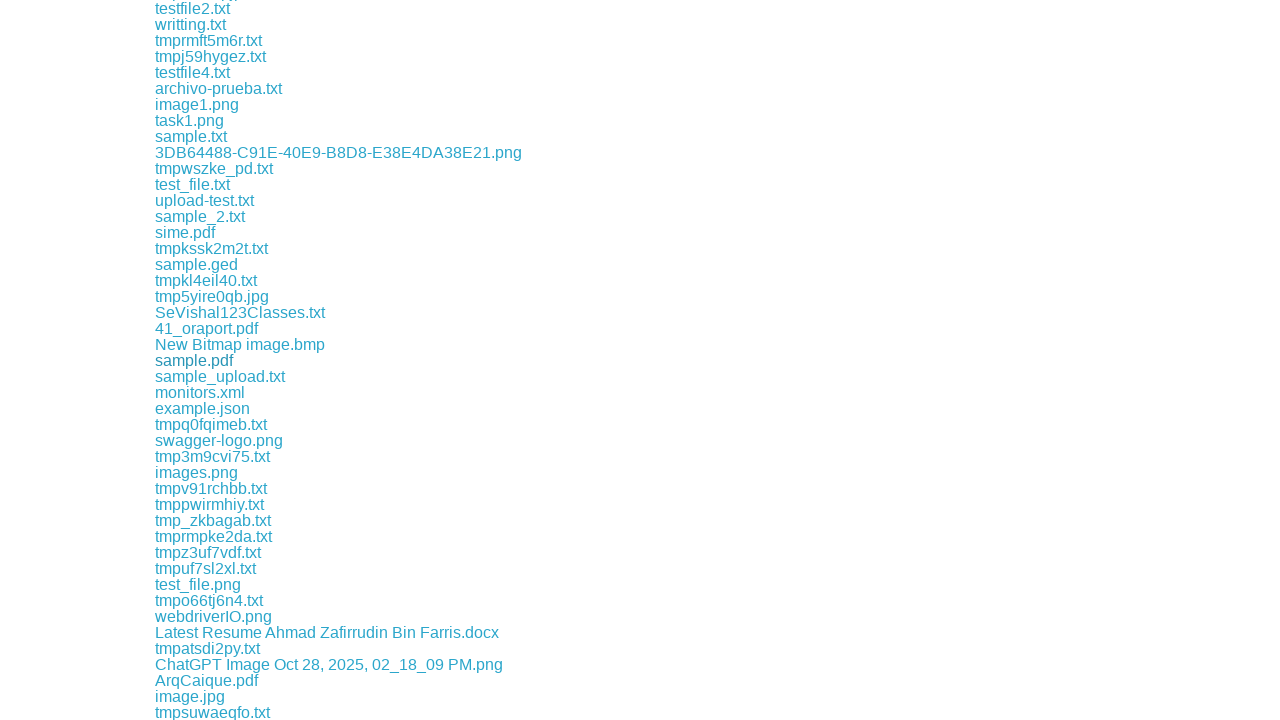

Clicked download link and waited for download to start at (194, 360) on a[href='download/sample.pdf']
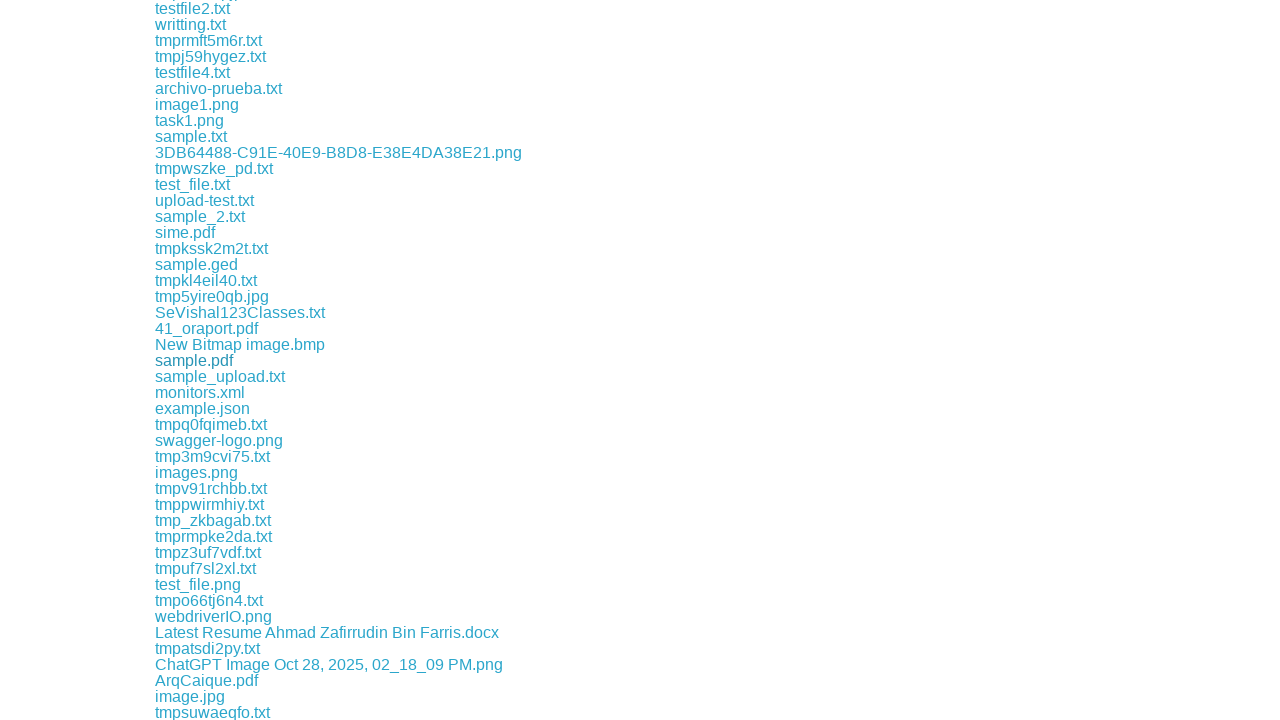

Download object retrieved
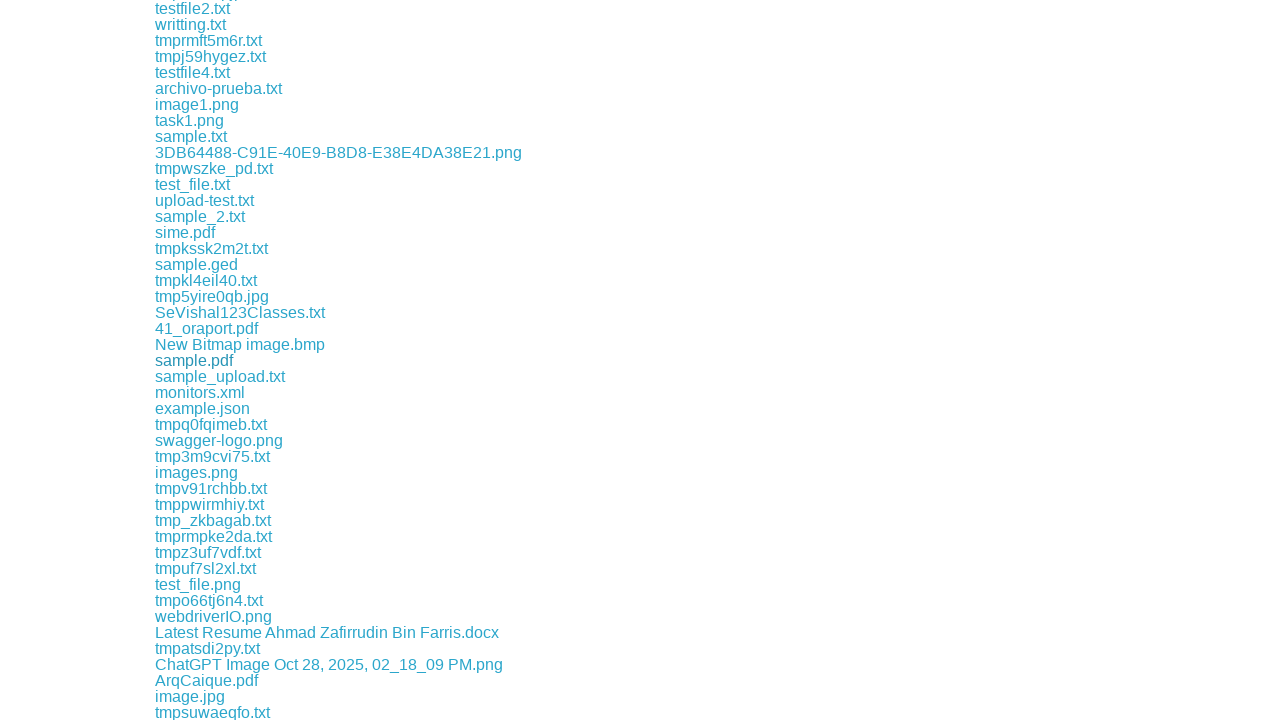

Verified download completed by retrieving download path
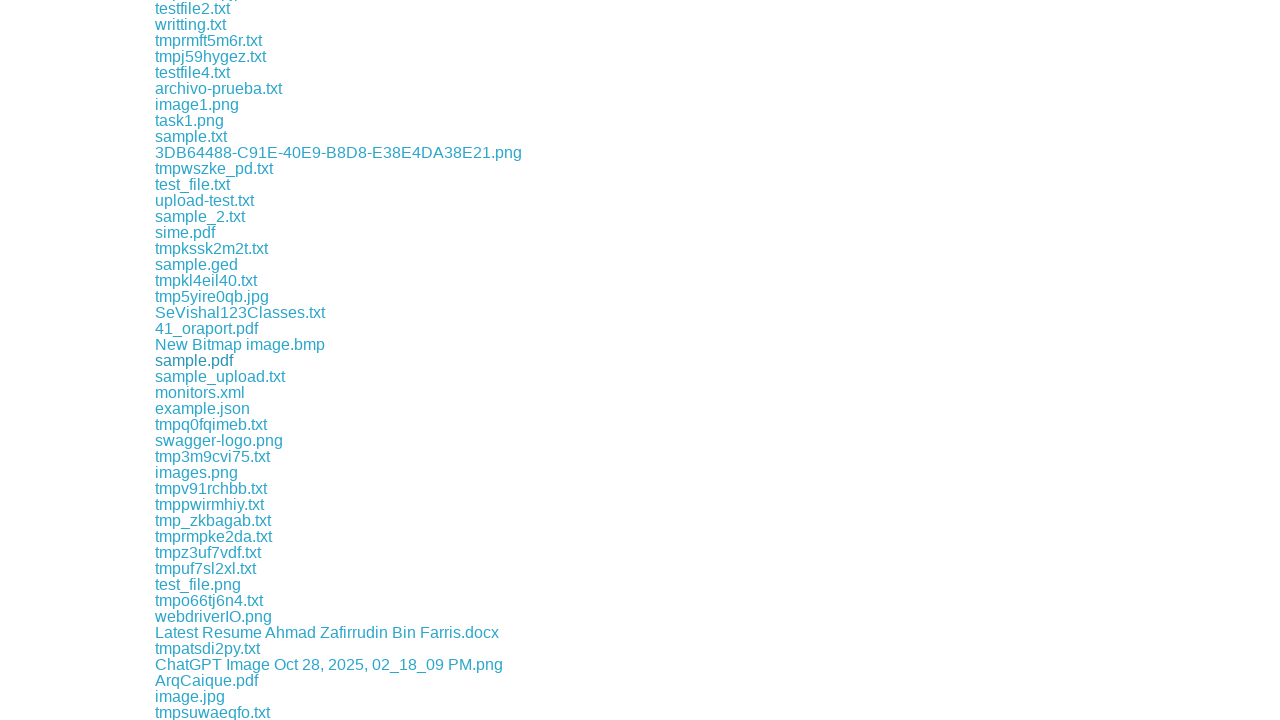

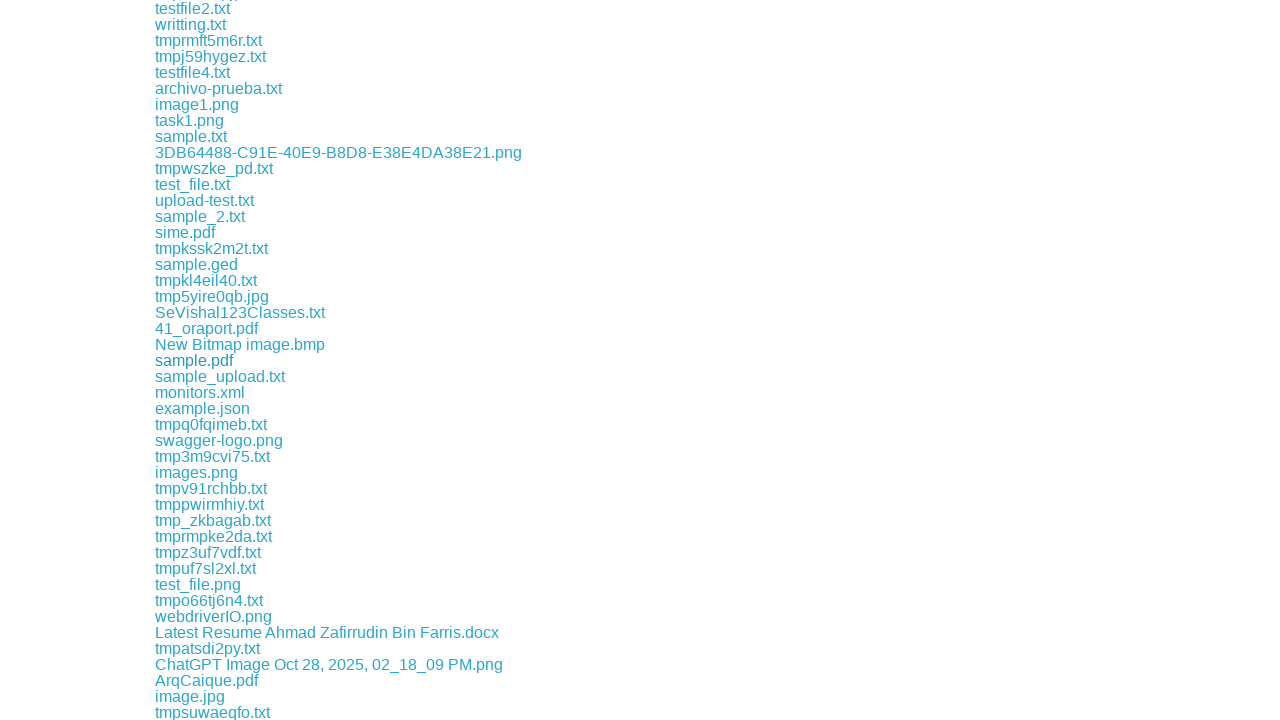